Iterates through a web table to find the row containing "Python" and verifies that the corresponding price in the next column equals "25"

Starting URL: https://rahulshettyacademy.com/AutomationPractice/

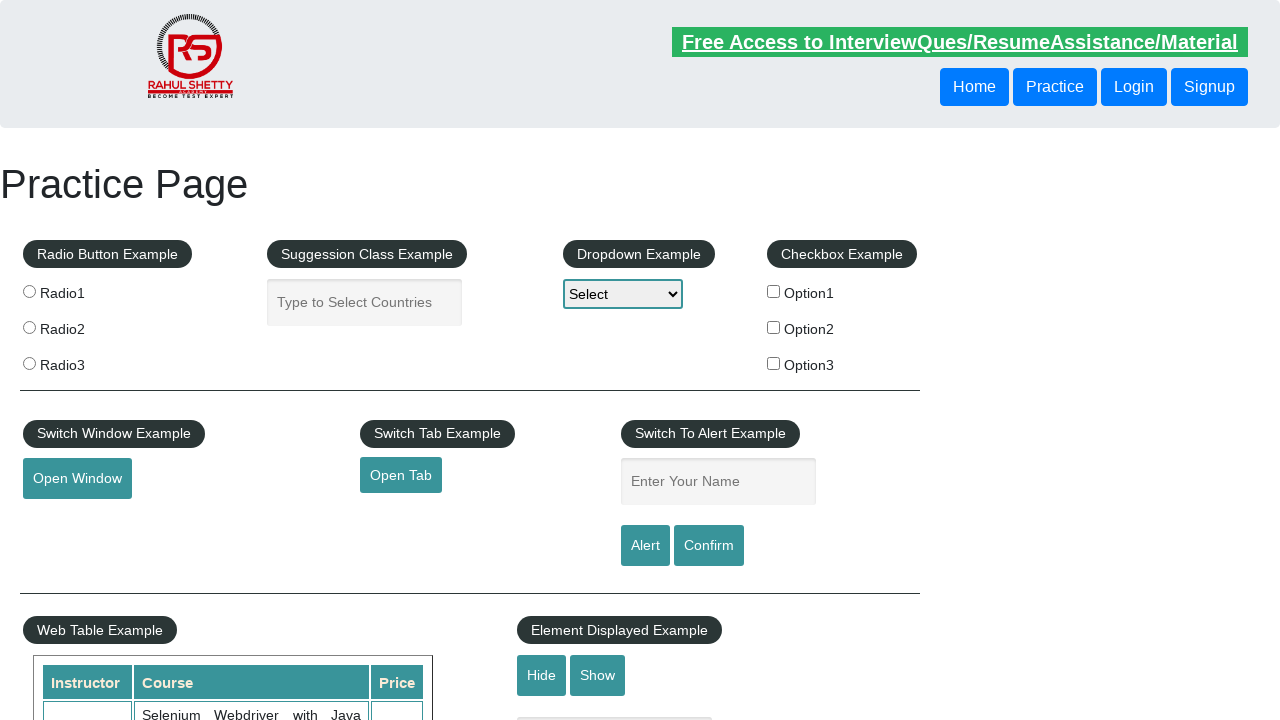

Waited for table to be visible
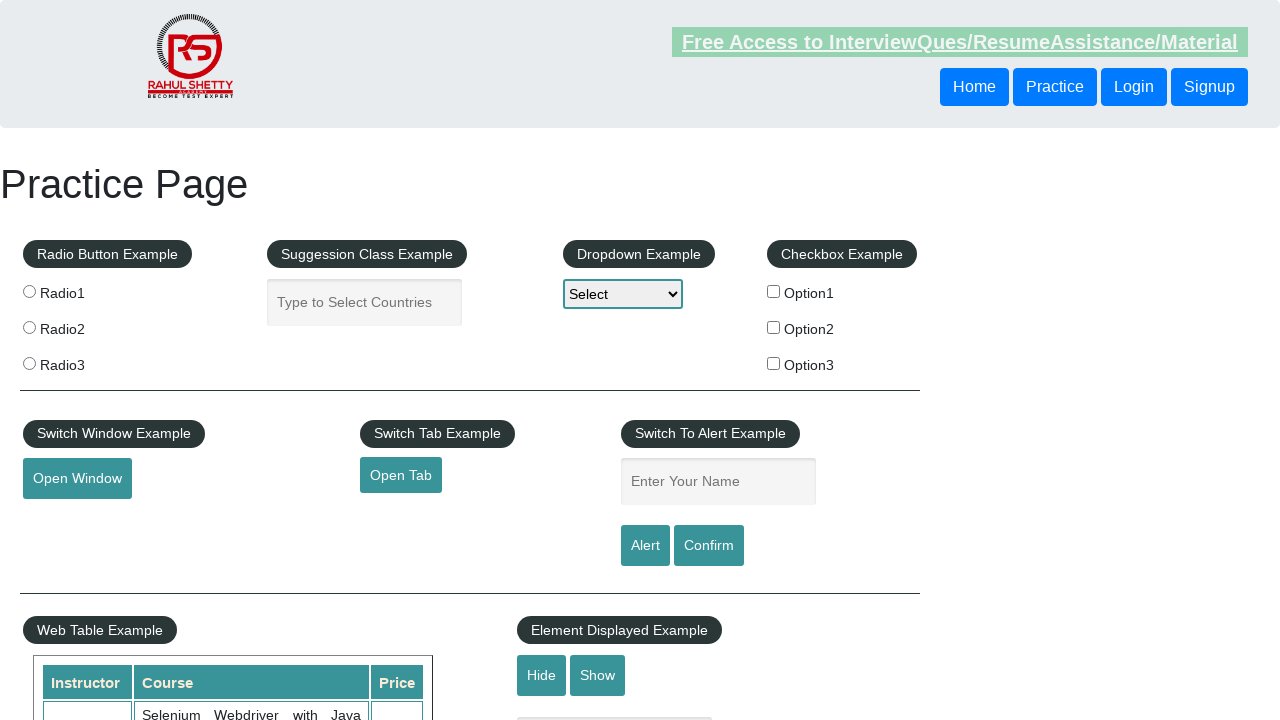

Retrieved all cells in the second column
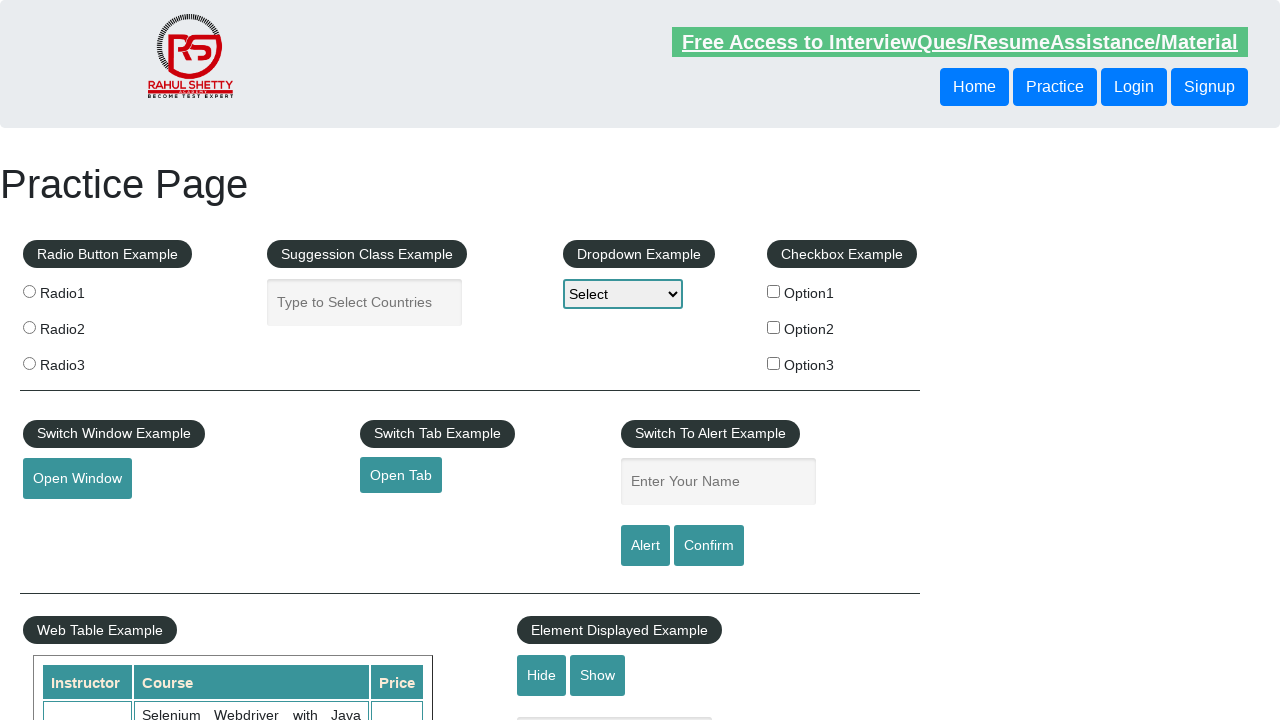

Retrieved text content from row 1: 'Selenium Webdriver with Java Basics + Advanced + Interview Guide'
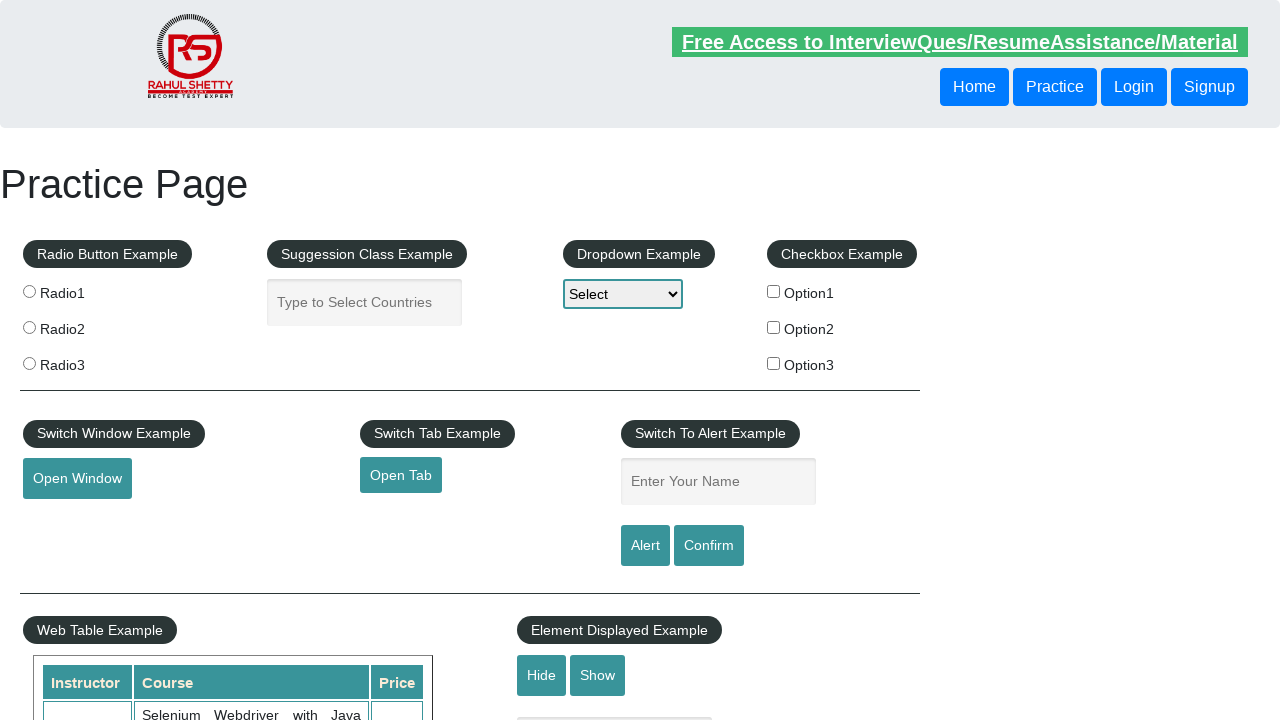

Retrieved text content from row 2: 'Learn SQL in Practical + Database Testing from Scratch'
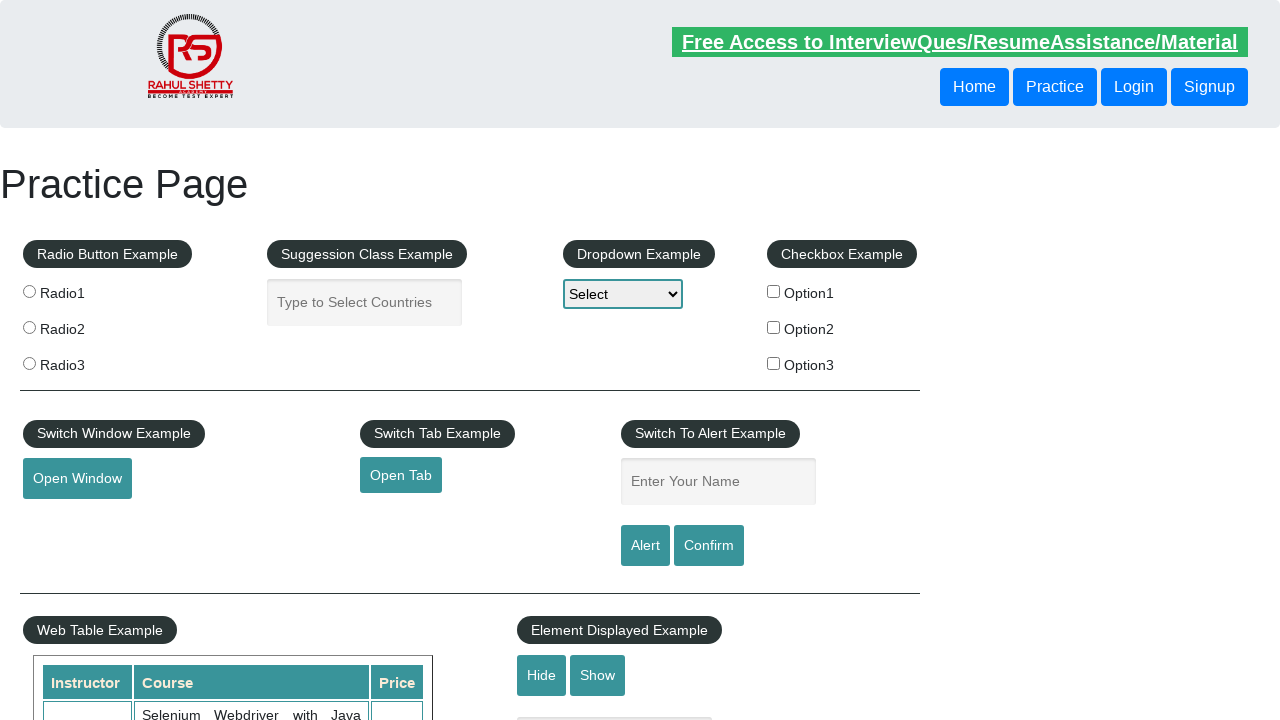

Retrieved text content from row 3: 'Appium (Selenium) - Mobile Automation Testing from Scratch'
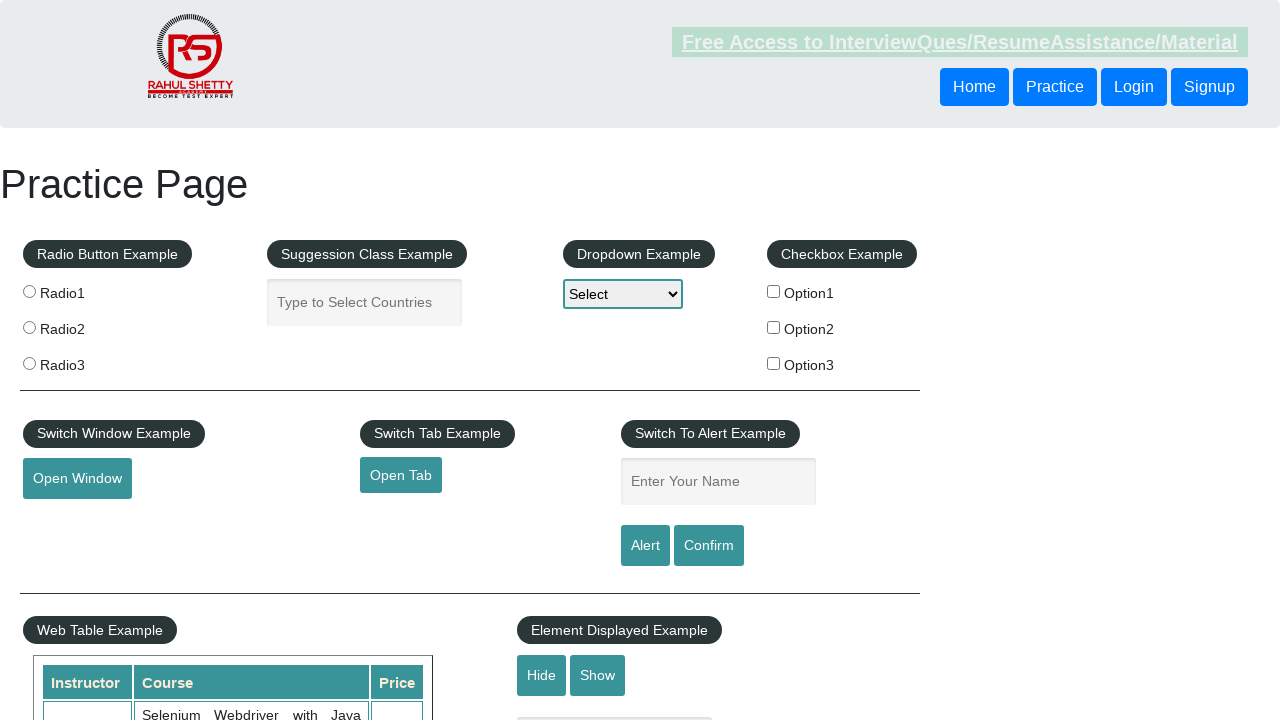

Retrieved text content from row 4: 'WebSecurity Testing for Beginners-QA knowledge to next level'
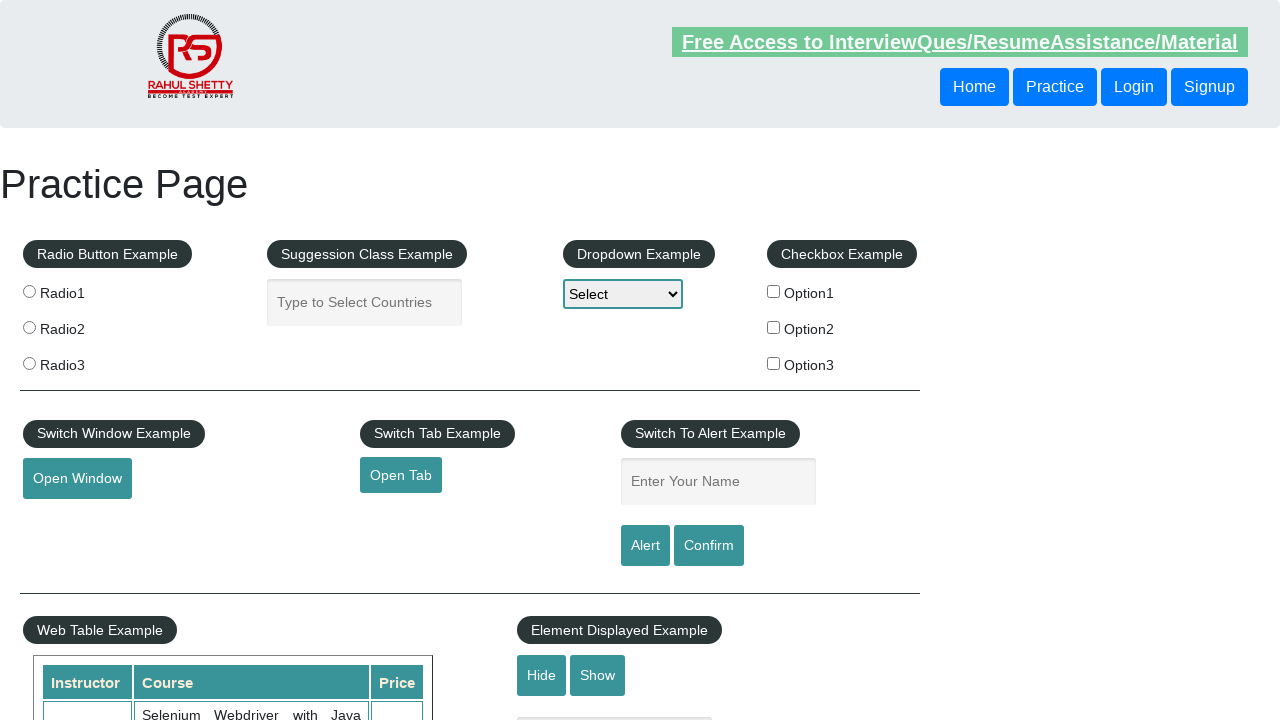

Retrieved text content from row 5: 'Learn JMETER from Scratch - (Performance + Load) Testing Tool'
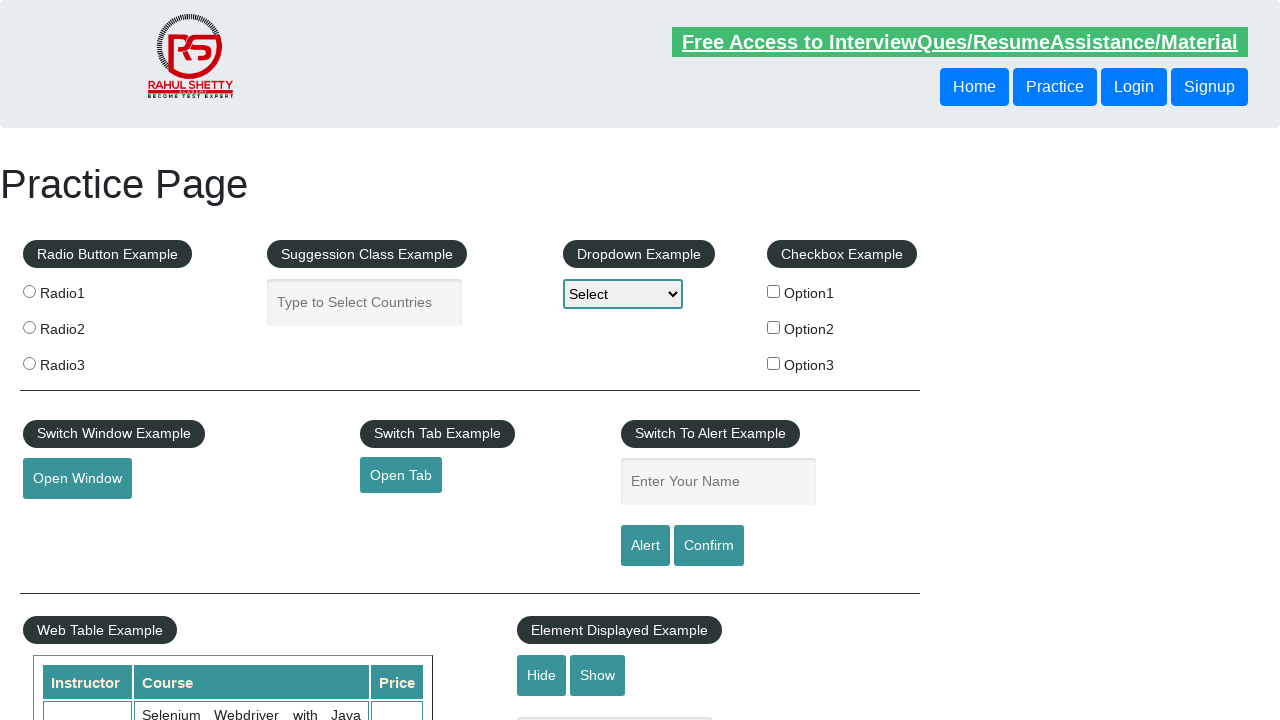

Retrieved text content from row 6: 'WebServices / REST API Testing with SoapUI'
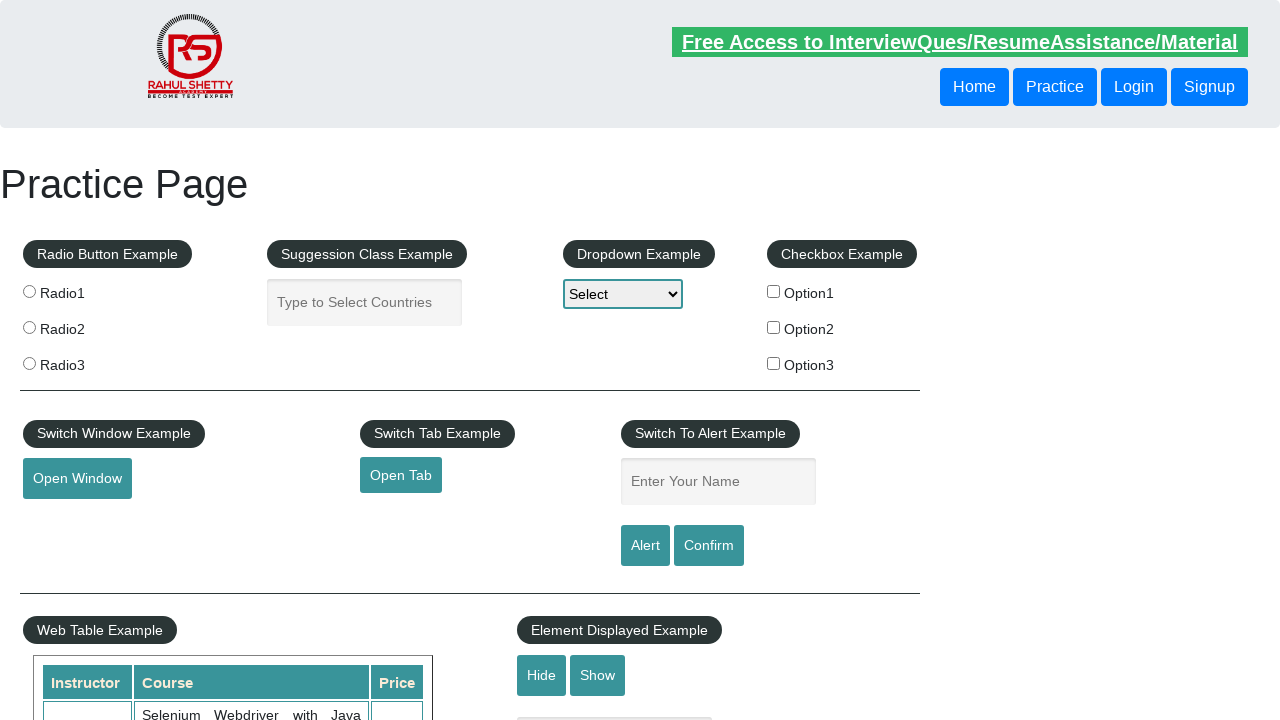

Retrieved text content from row 7: 'QA Expert Course :Software Testing + Bugzilla + SQL + Agile'
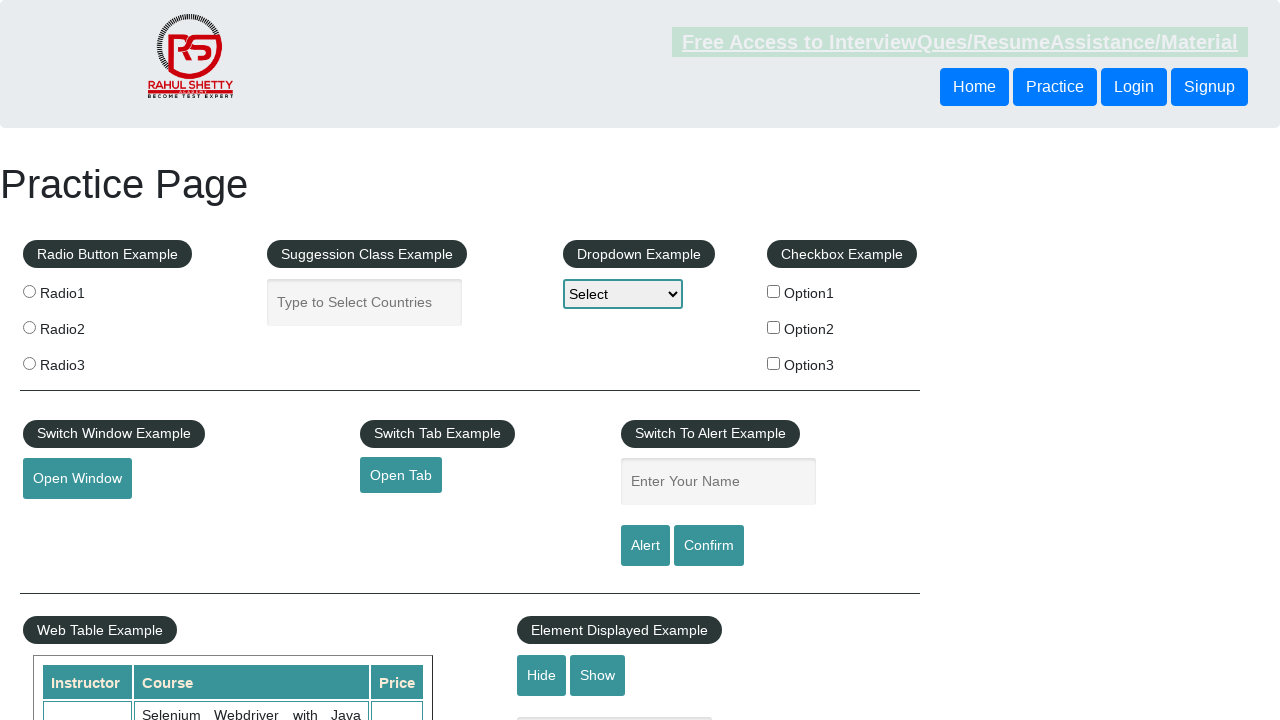

Retrieved text content from row 8: 'Master Selenium Automation in simple Python Language'
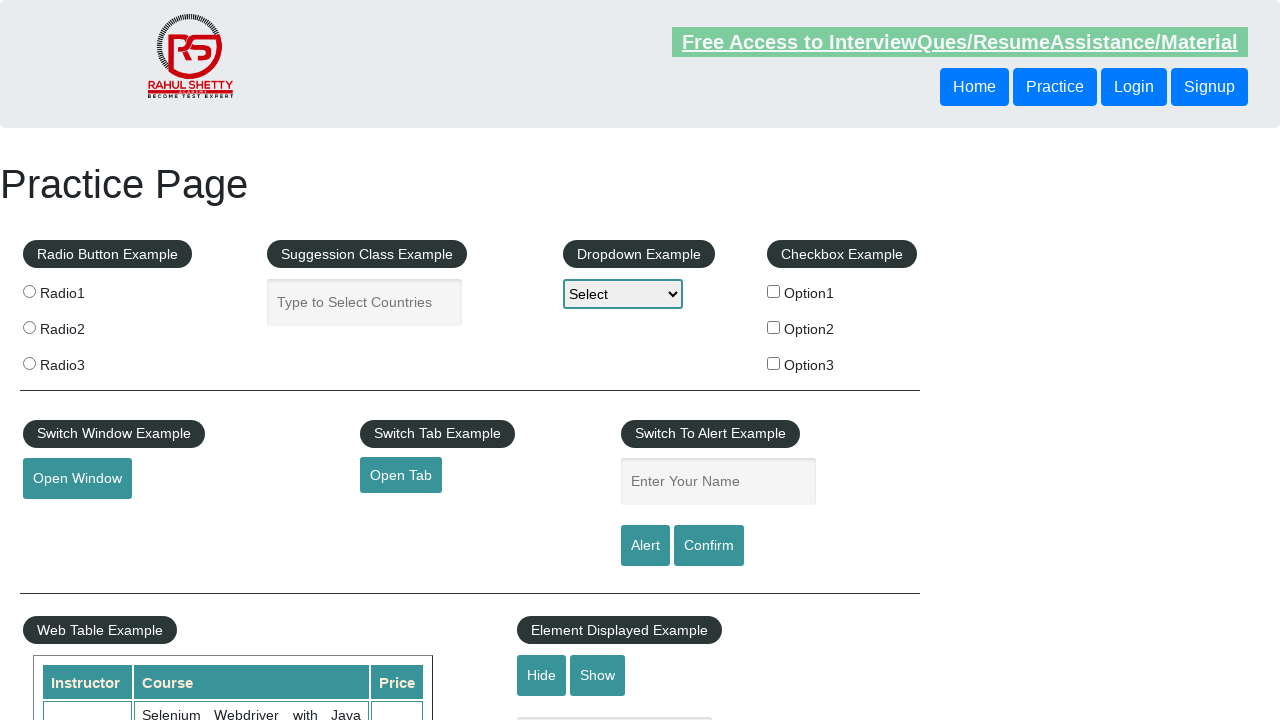

Located price cell in the next column
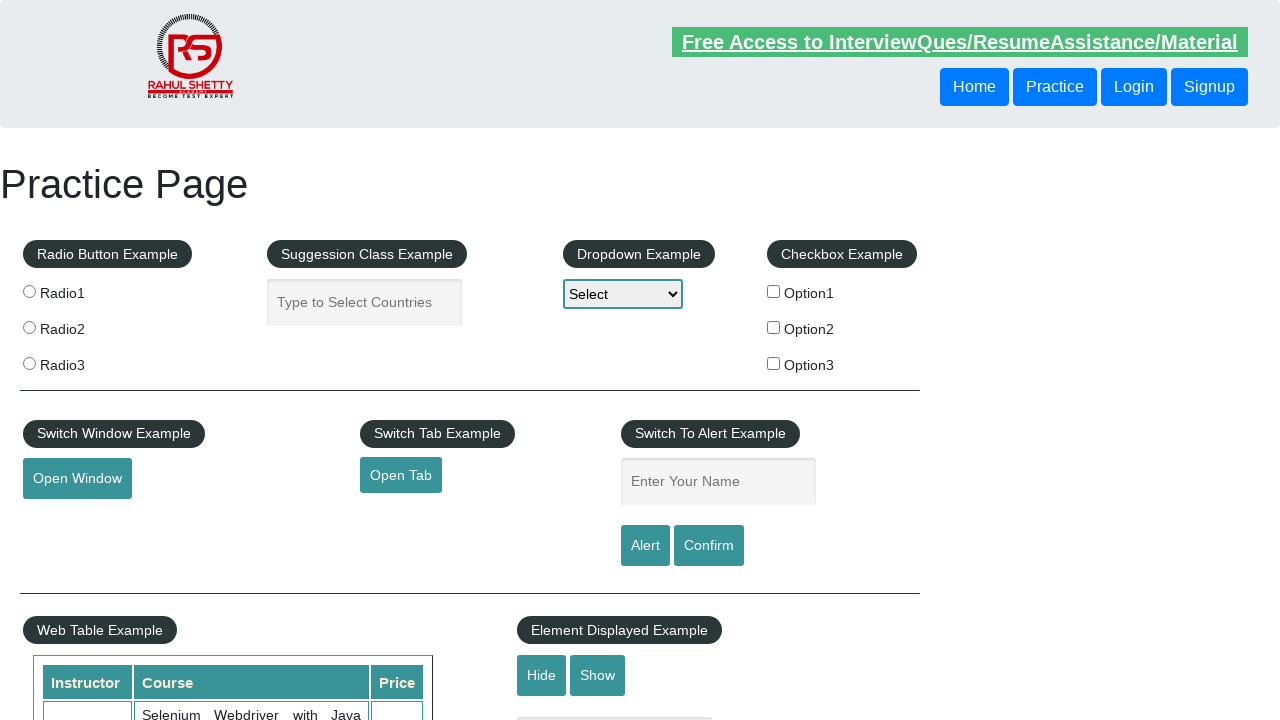

Retrieved price text: '25'
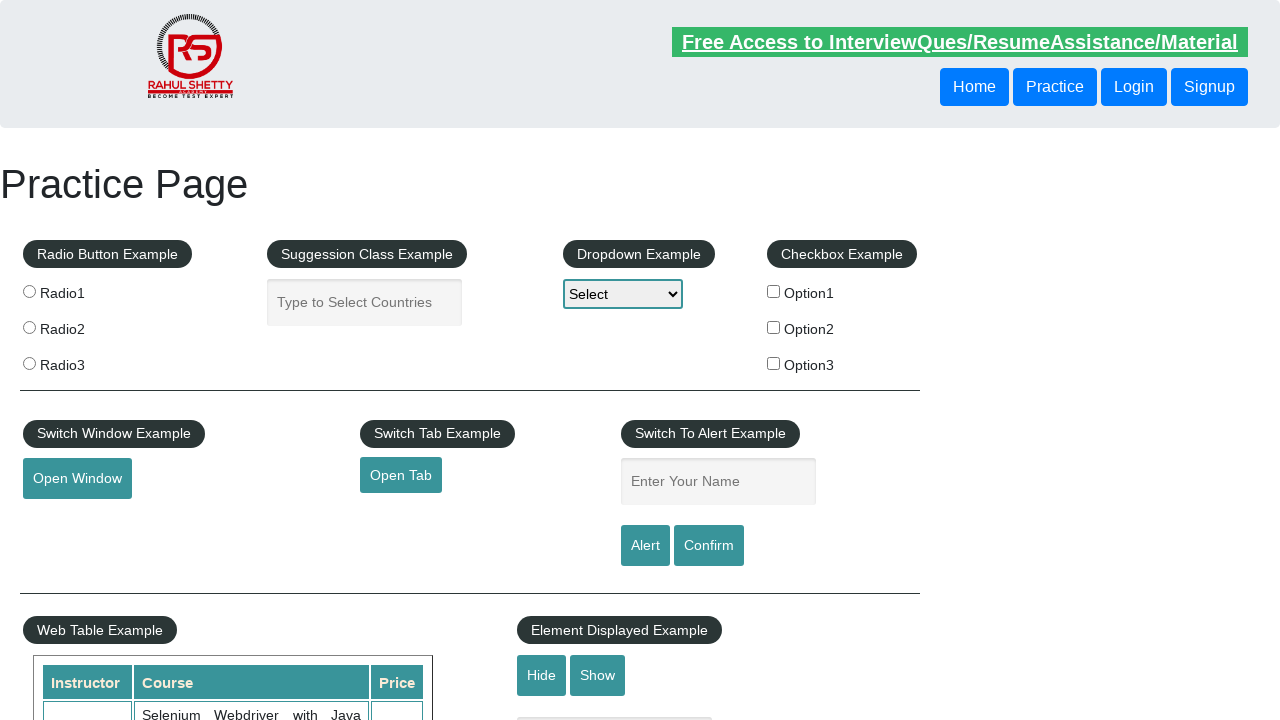

Assertion passed: price equals '25'
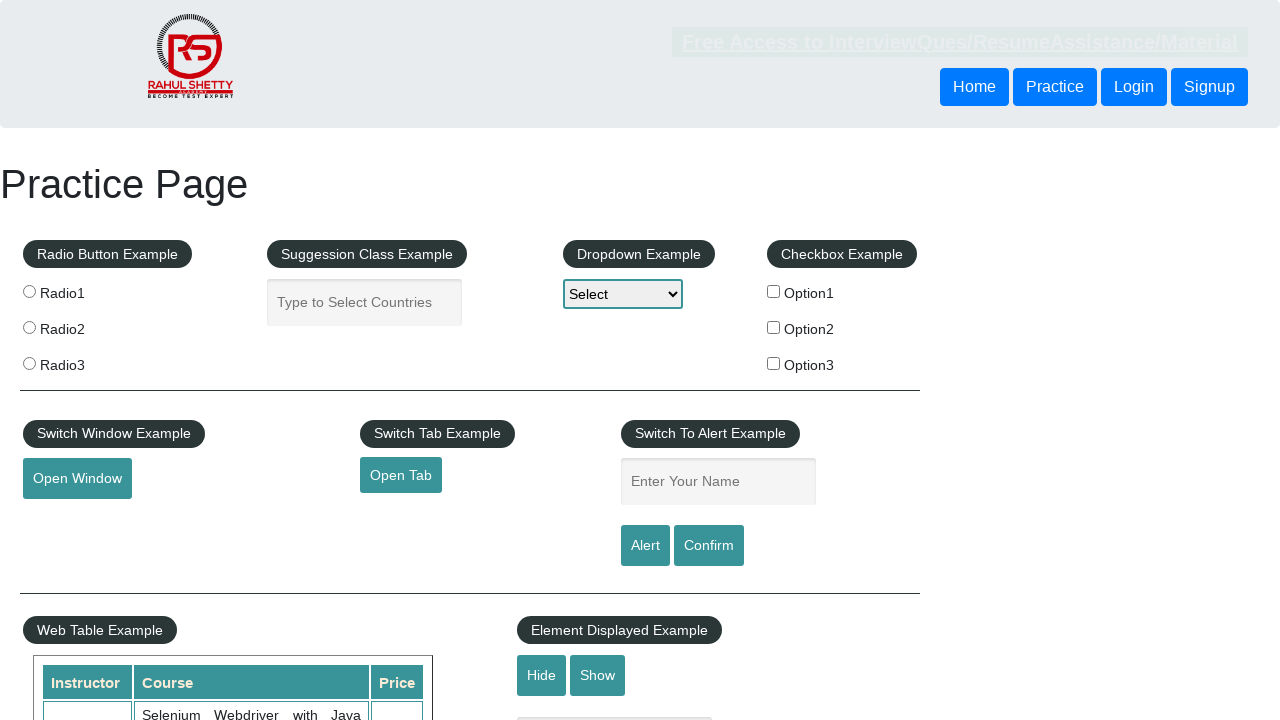

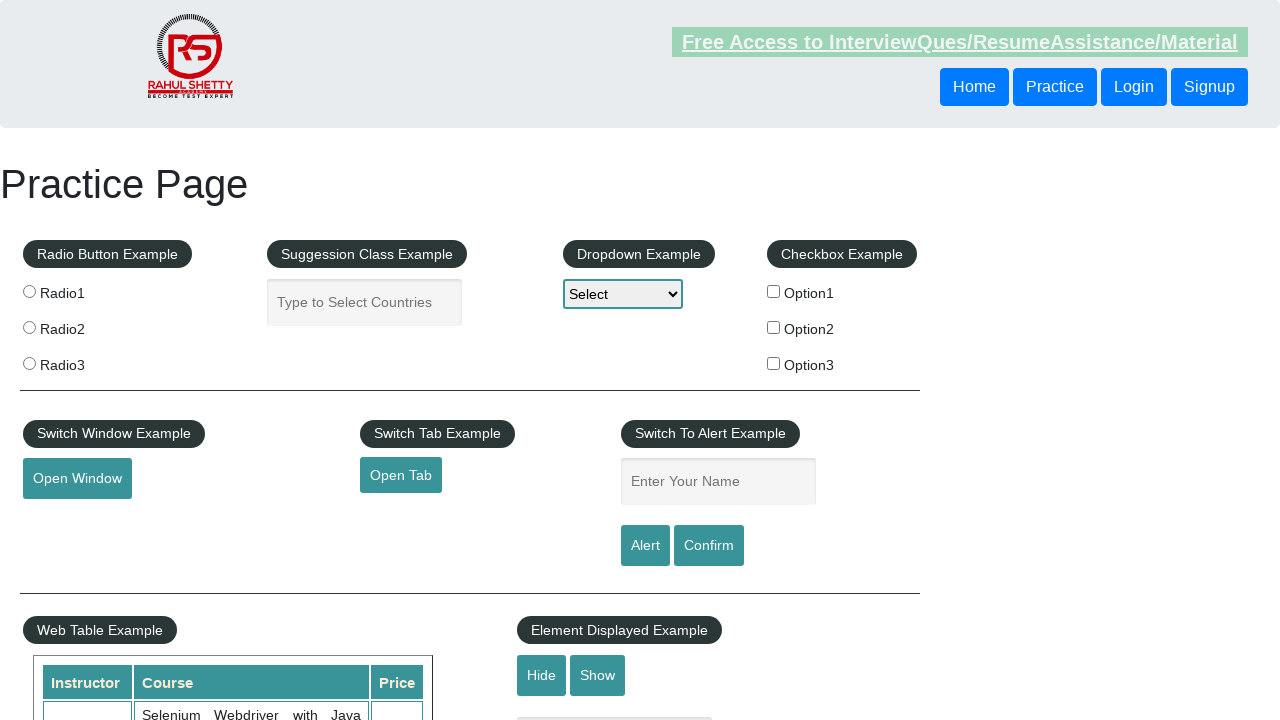